Opens a series of tweet/post URLs on Weibo and waits between each navigation, simulating reading behavior without authentication

Starting URL: https://weibo.com/2858423732/G8fr3hR3E

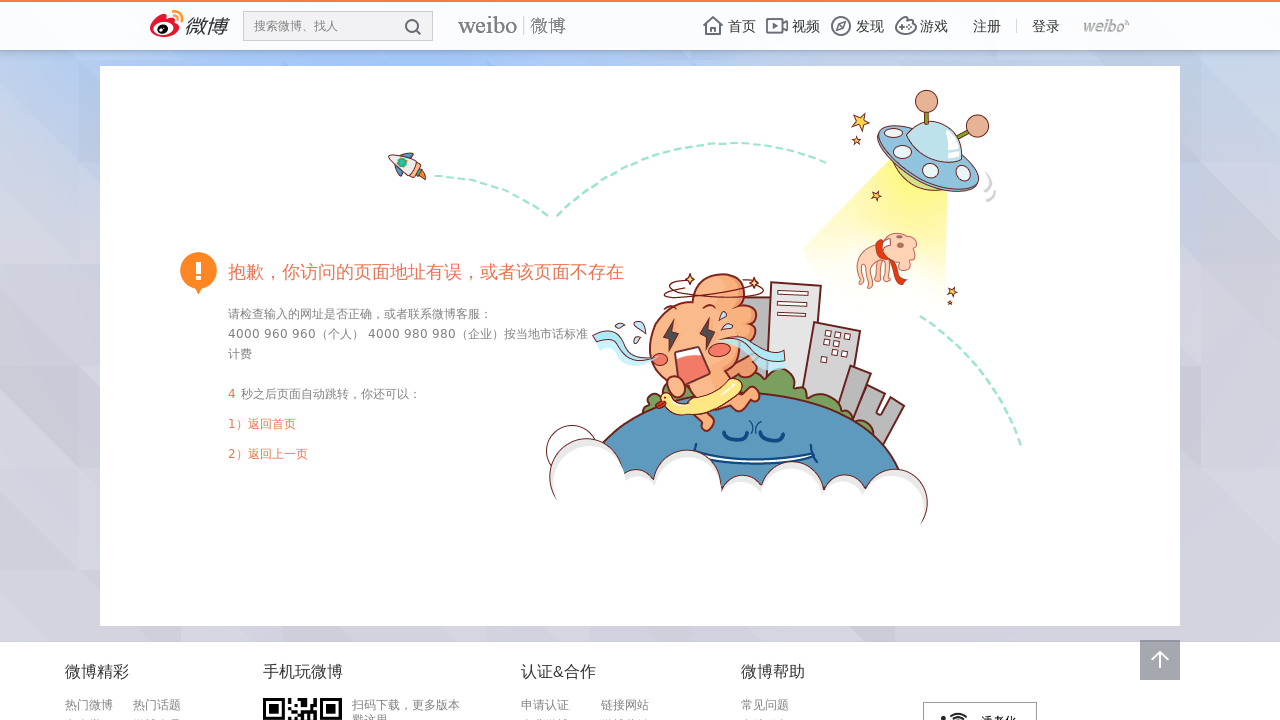

Navigated to second Weibo tweet URL
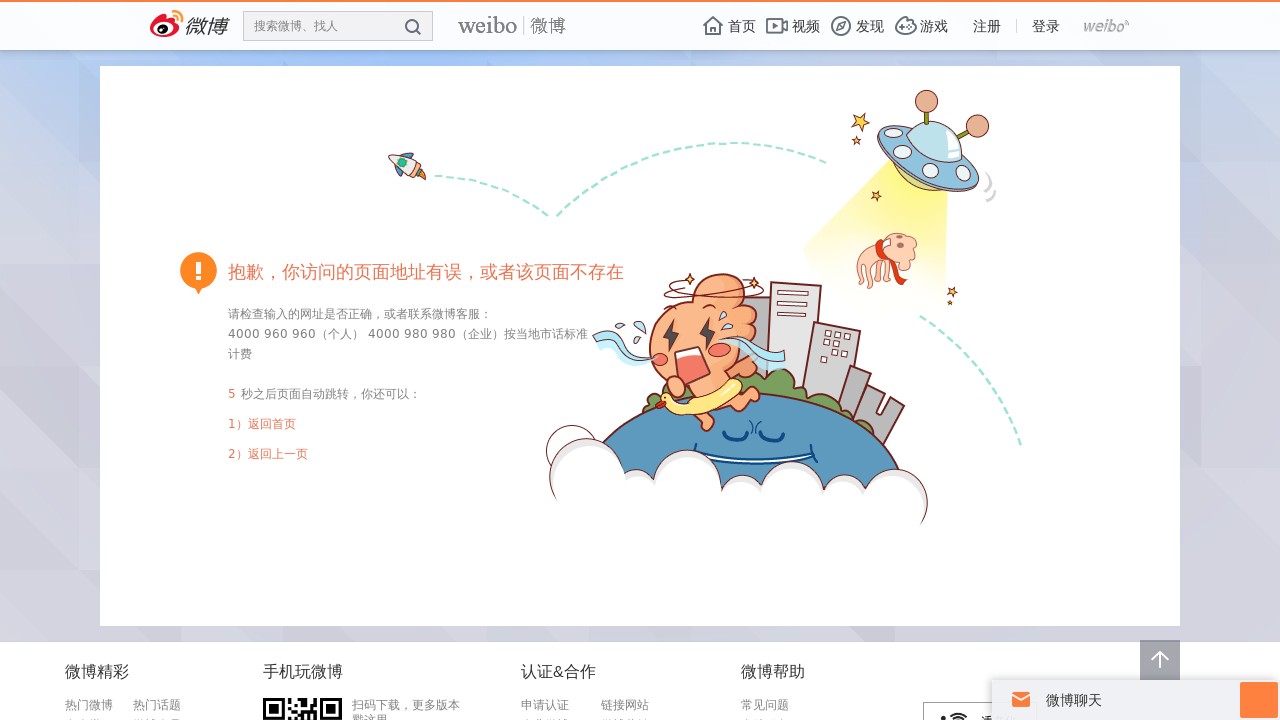

Waited for second tweet page to fully load
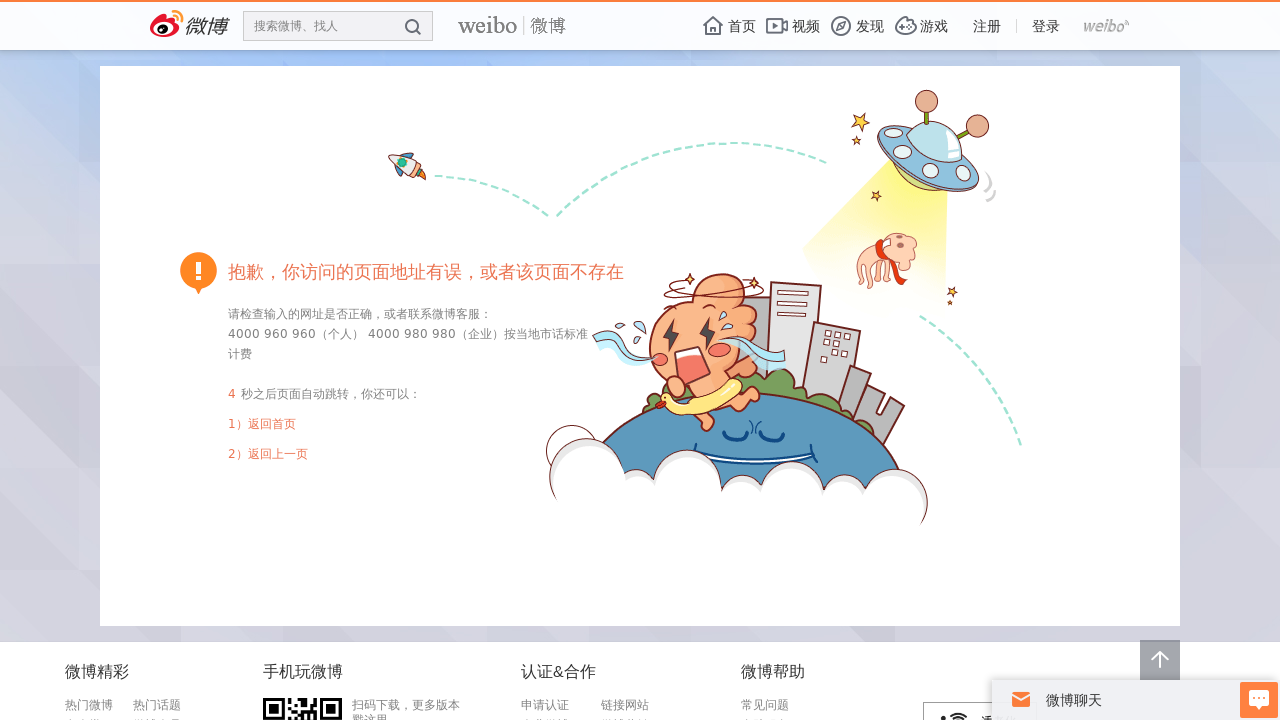

Navigated to third Weibo tweet URL
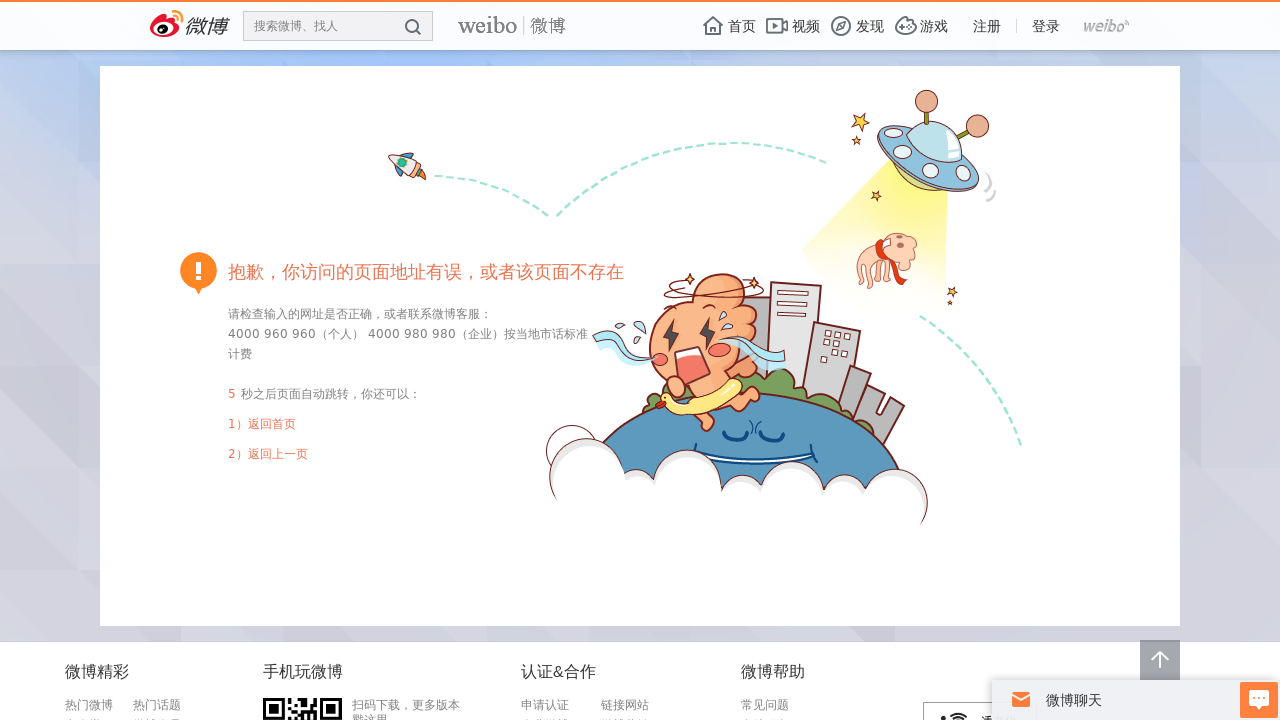

Waited for third tweet page to fully load
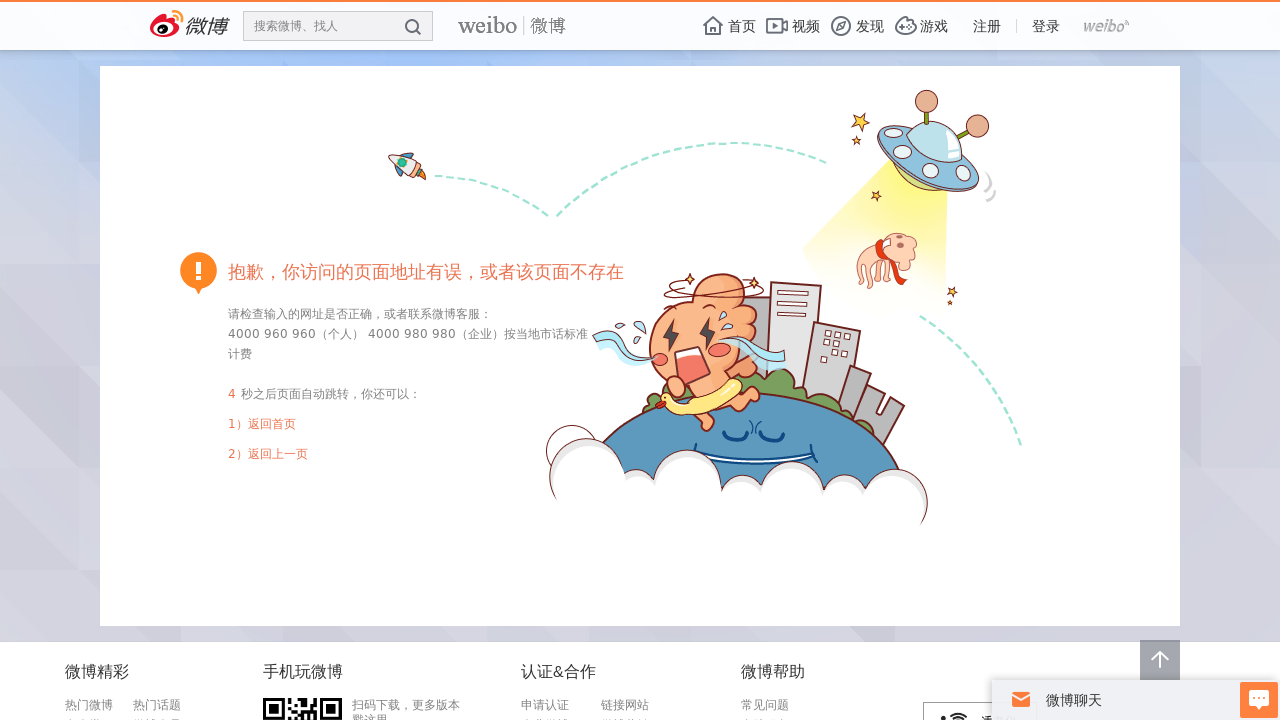

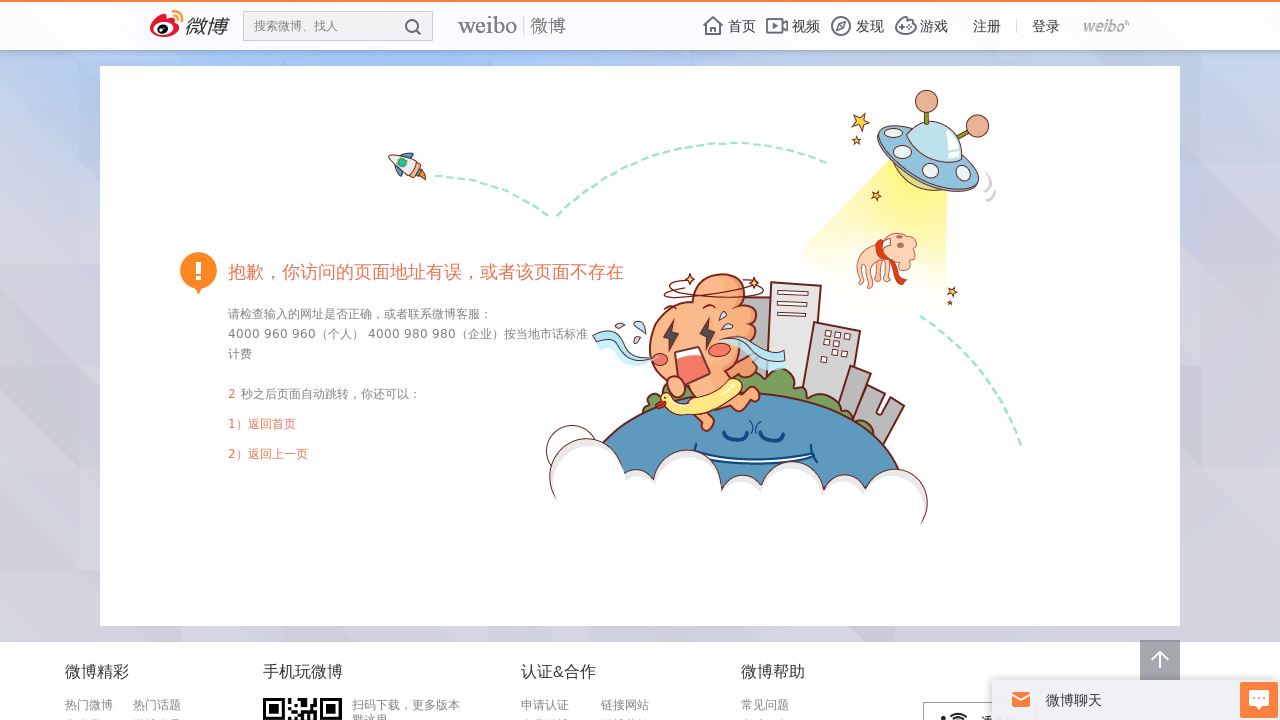